Adds Broccoli to cart by increasing quantity to 2 and clicking add to cart button

Starting URL: https://rahulshettyacademy.com/seleniumPractise/#/

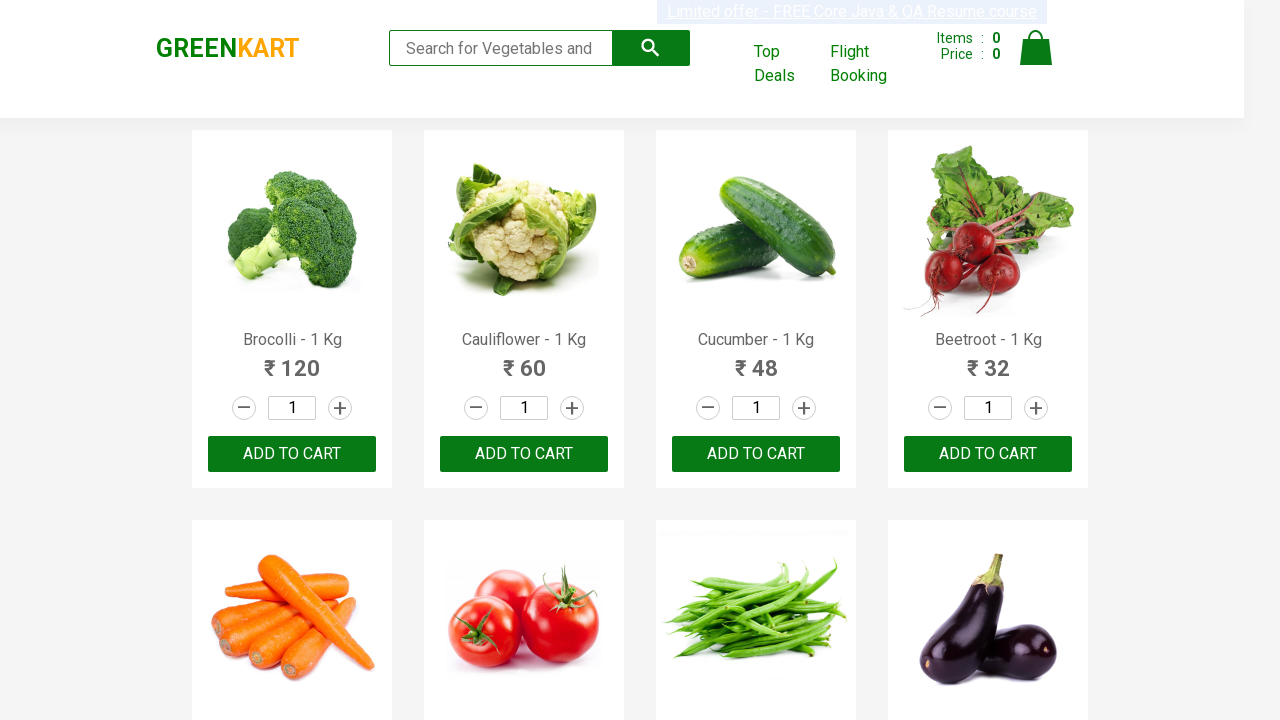

Clicked + button to increase Broccoli quantity to 2 at (340, 408) on xpath=//*[@alt='Brocolli - 1 Kg']/following::a[2]
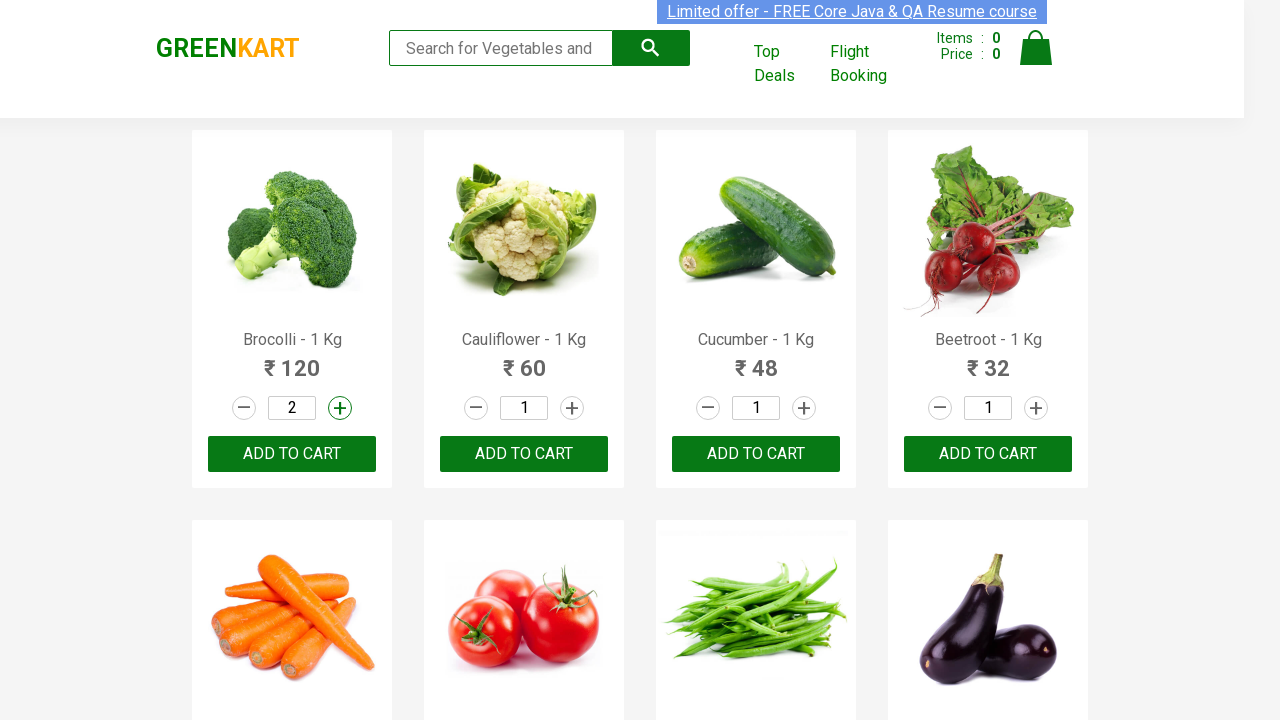

Clicked add to cart button for Broccoli at (292, 454) on xpath=//*[@alt='Brocolli - 1 Kg']/following::button[1]
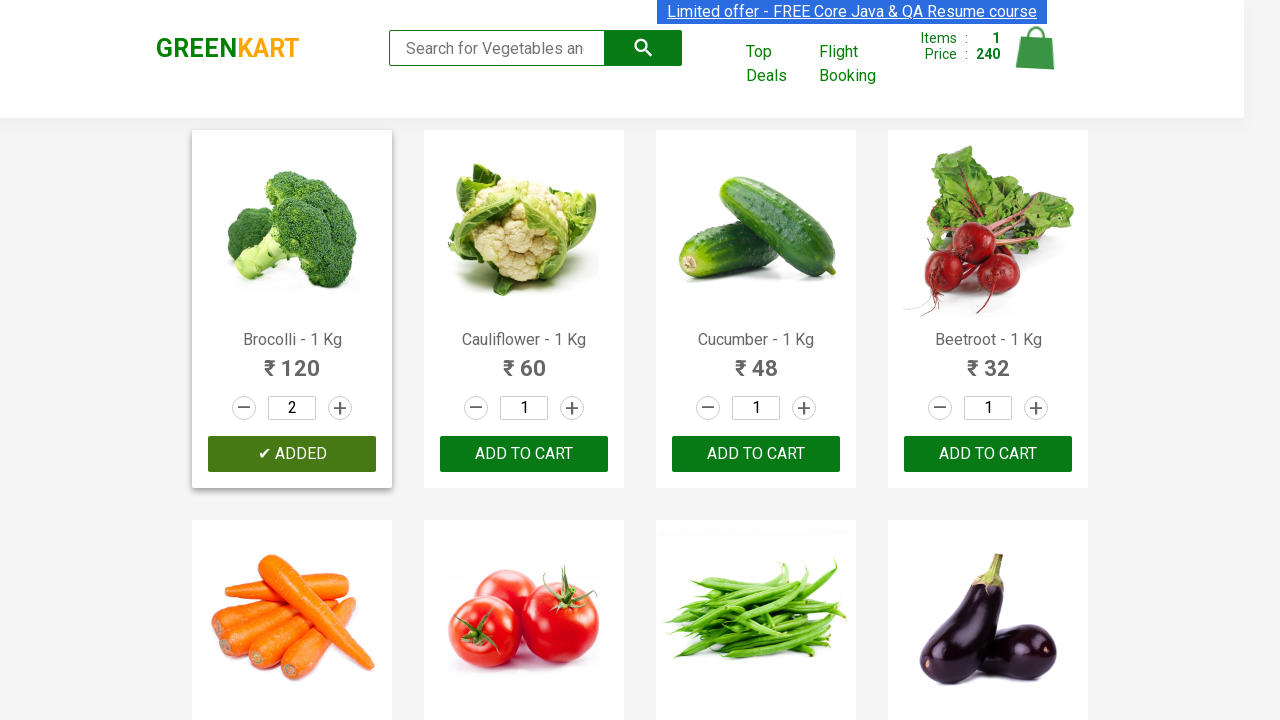

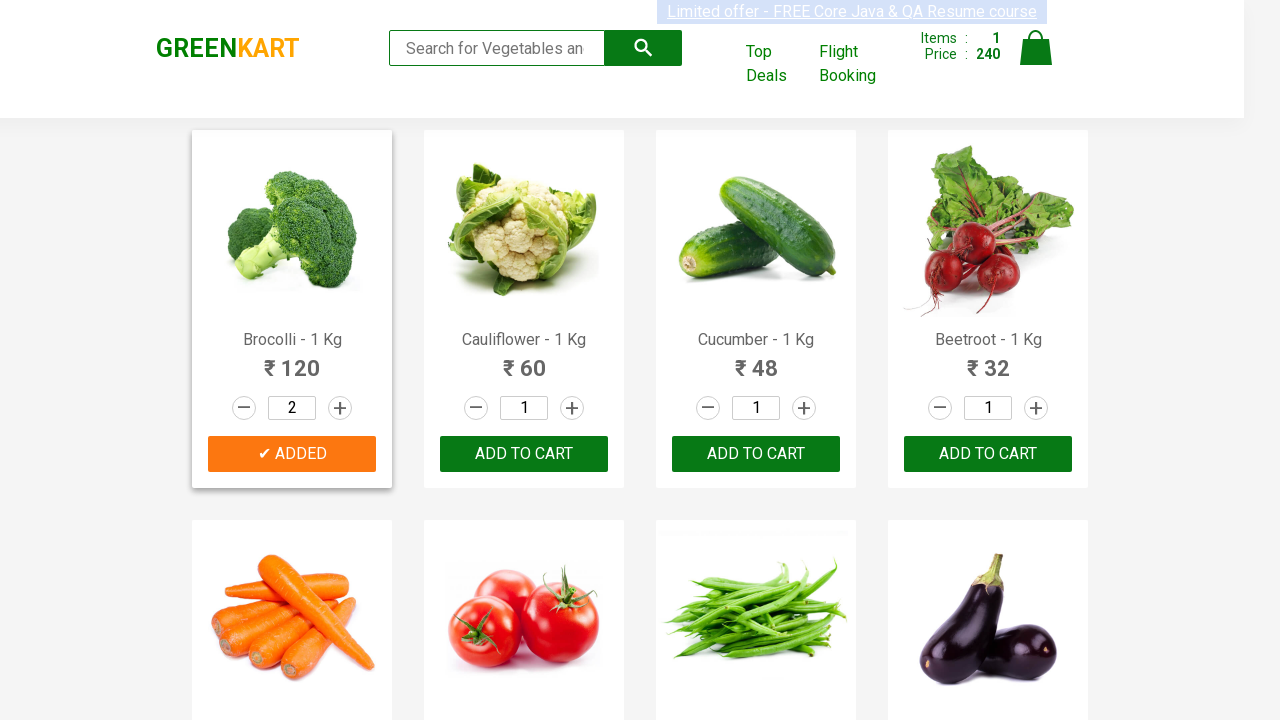